Tests right-click (context menu) functionality on a button and verifies the success message is displayed

Starting URL: https://demoqa.com/buttons

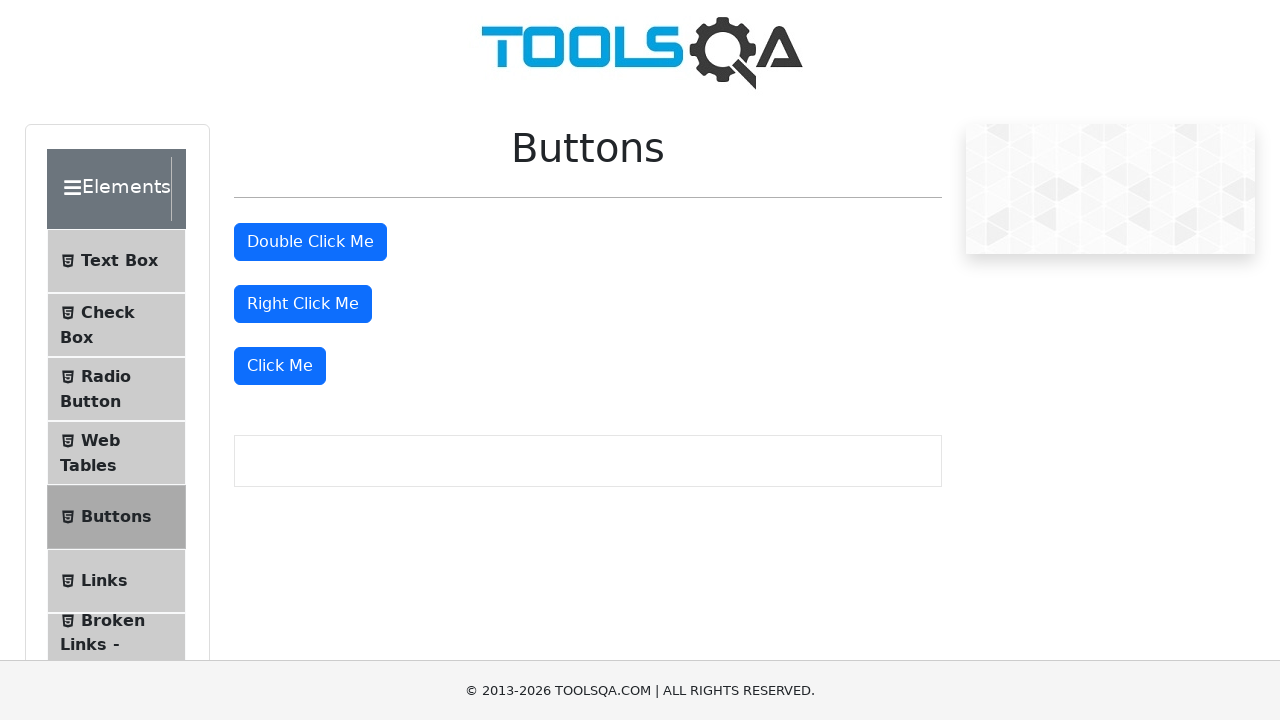

Right-clicked on the right-click button at (303, 304) on #rightClickBtn
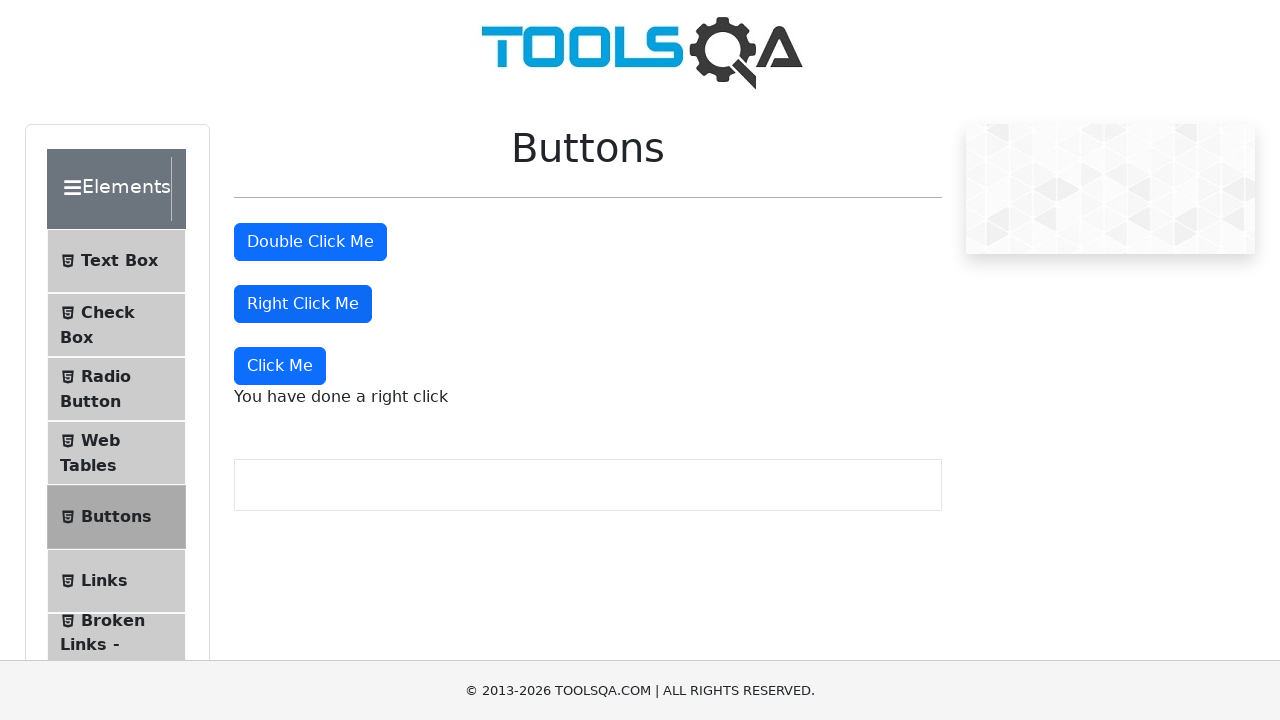

Right-click message element appeared
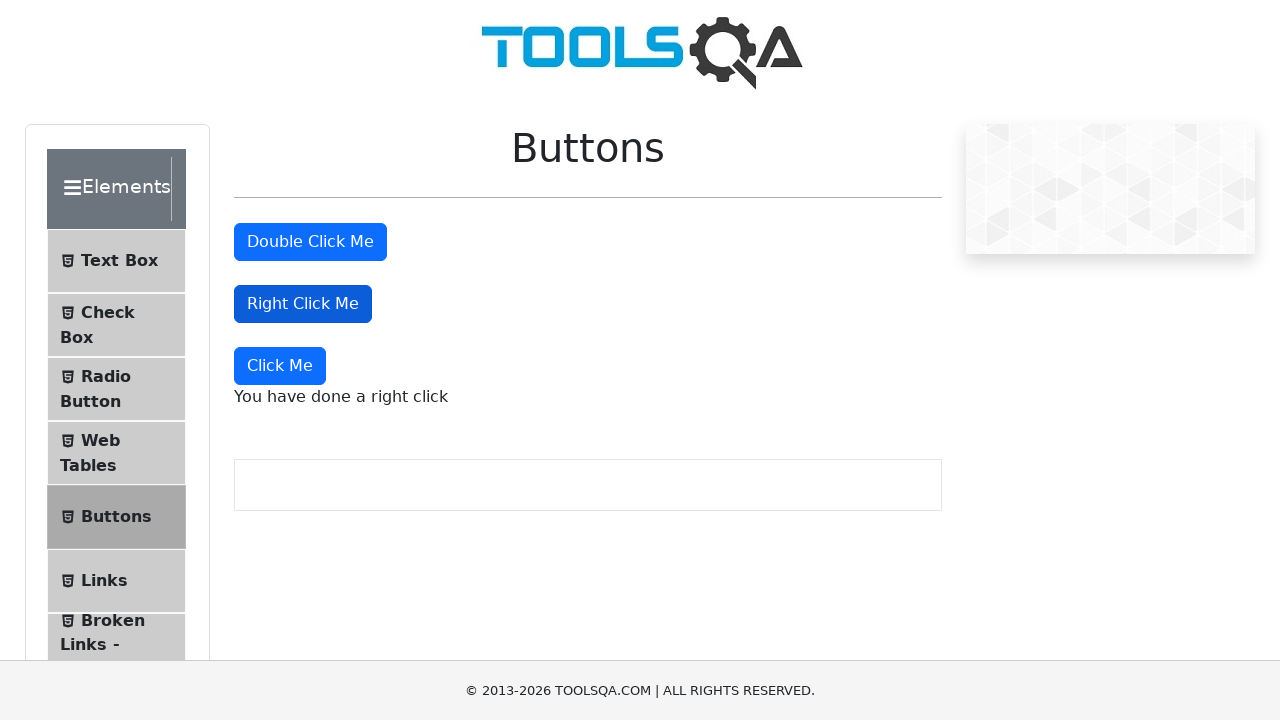

Extracted right-click message text content
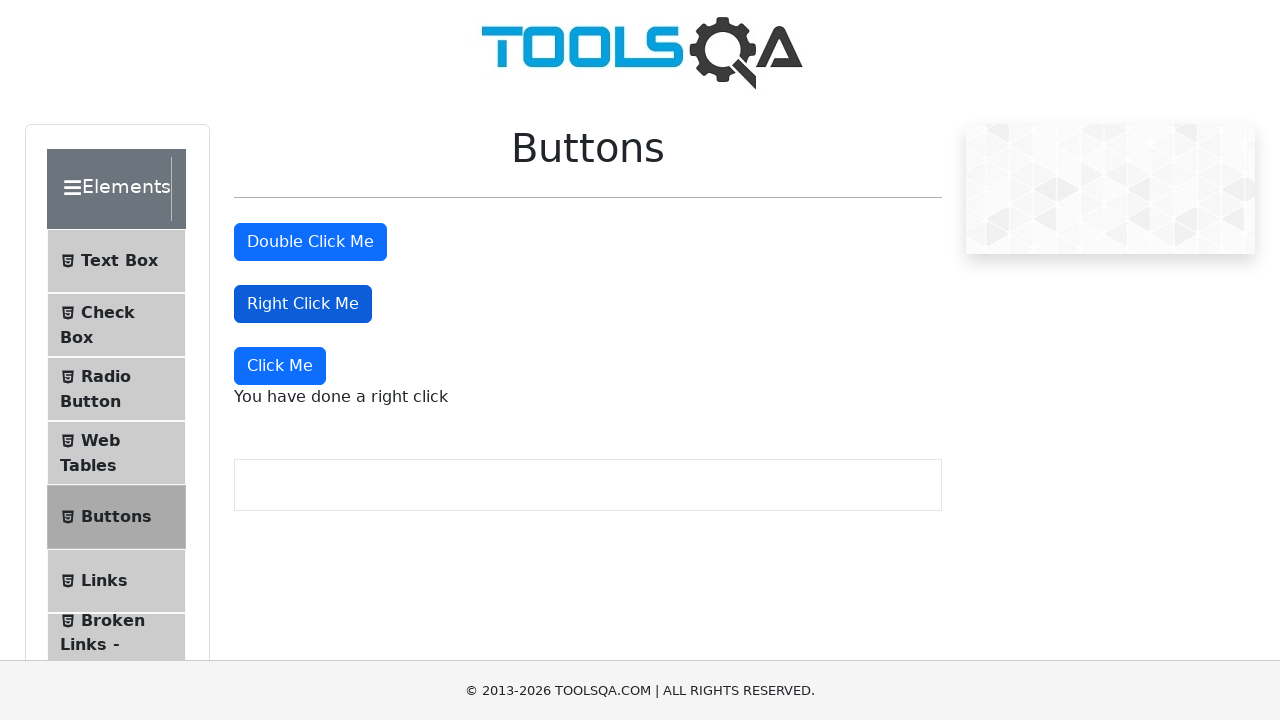

Verified success message equals 'You have done a right click'
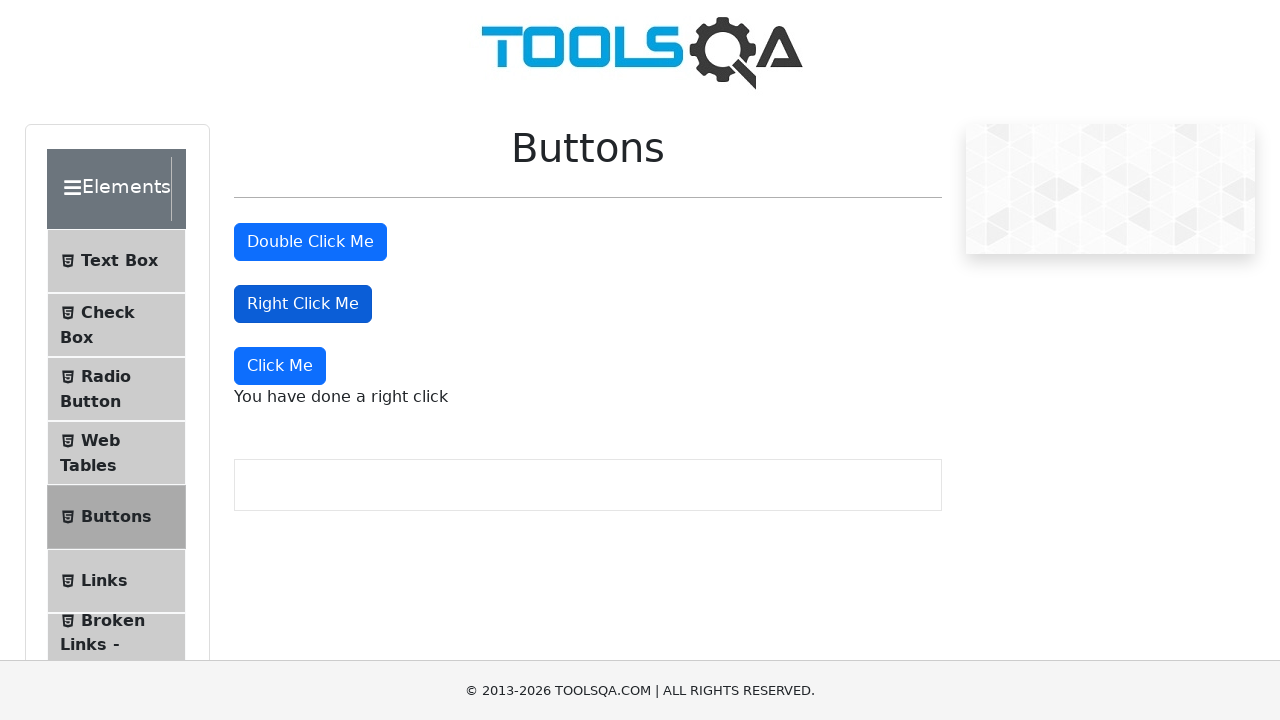

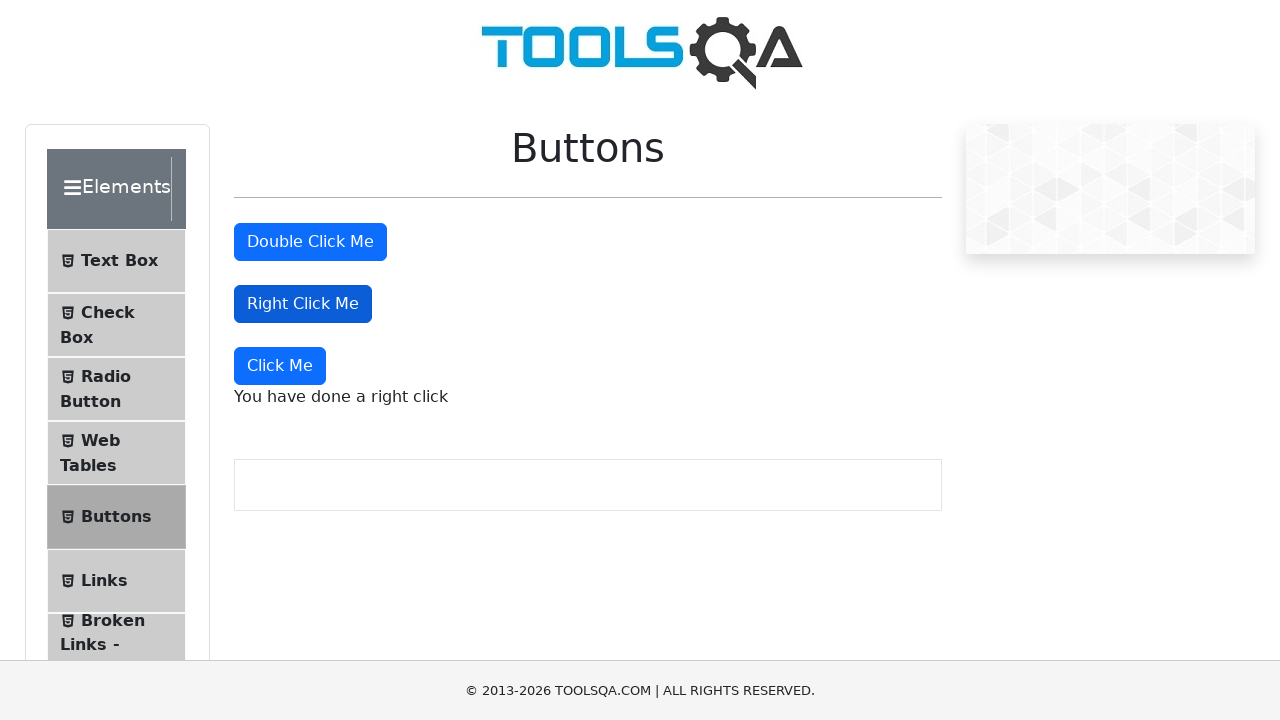